Navigates to the nopCommerce demo site to verify the page loads successfully

Starting URL: https://demo.nopcommerce.com/

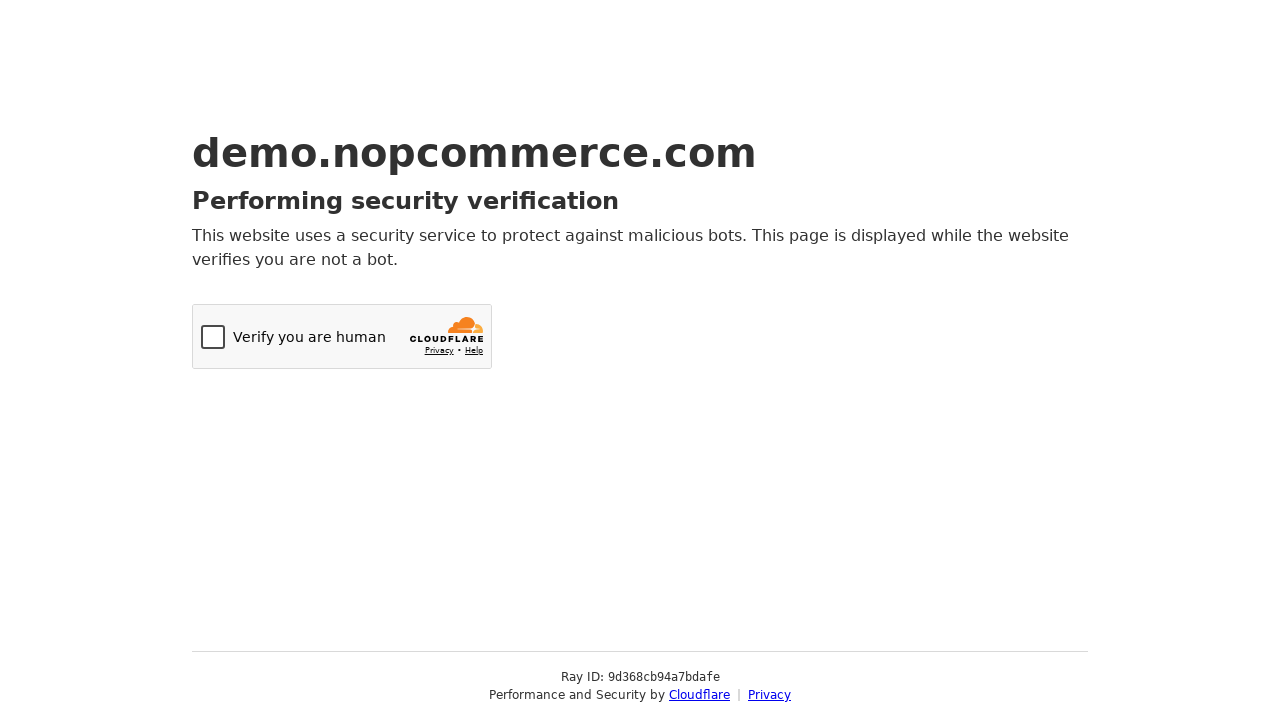

Navigated to nopCommerce demo site
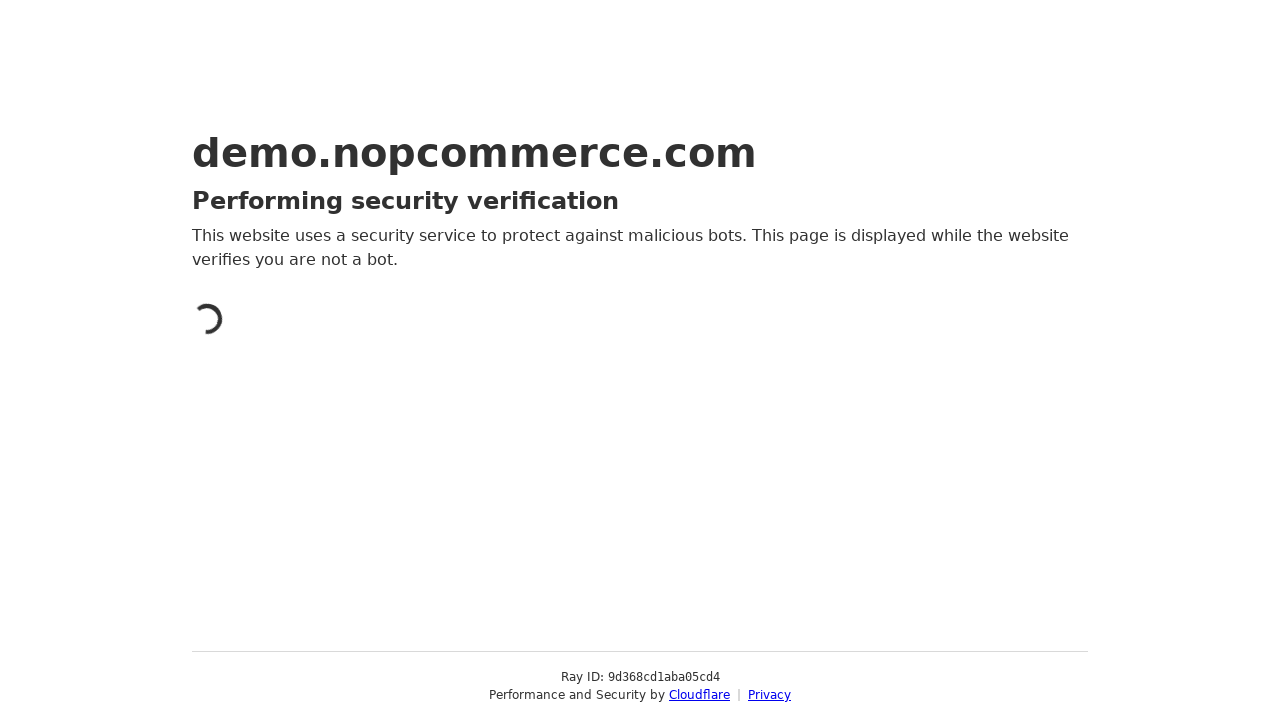

Page fully loaded - network idle
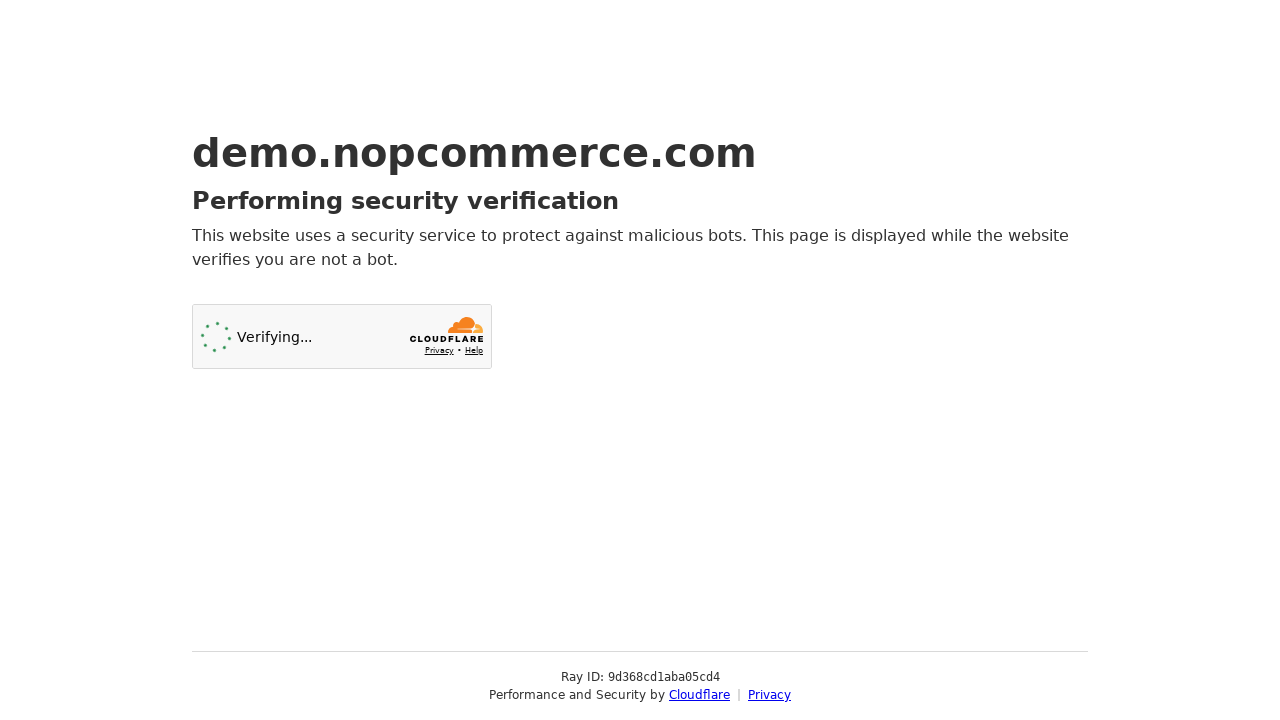

Verified page URL is correct
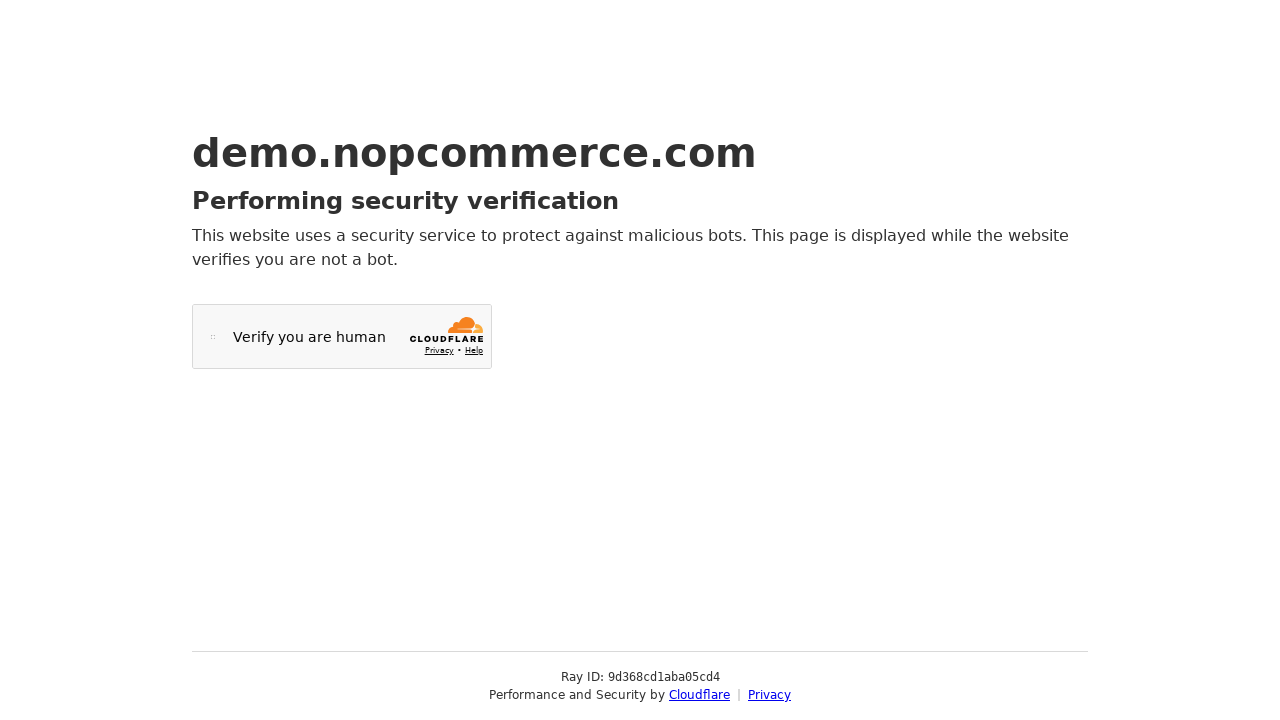

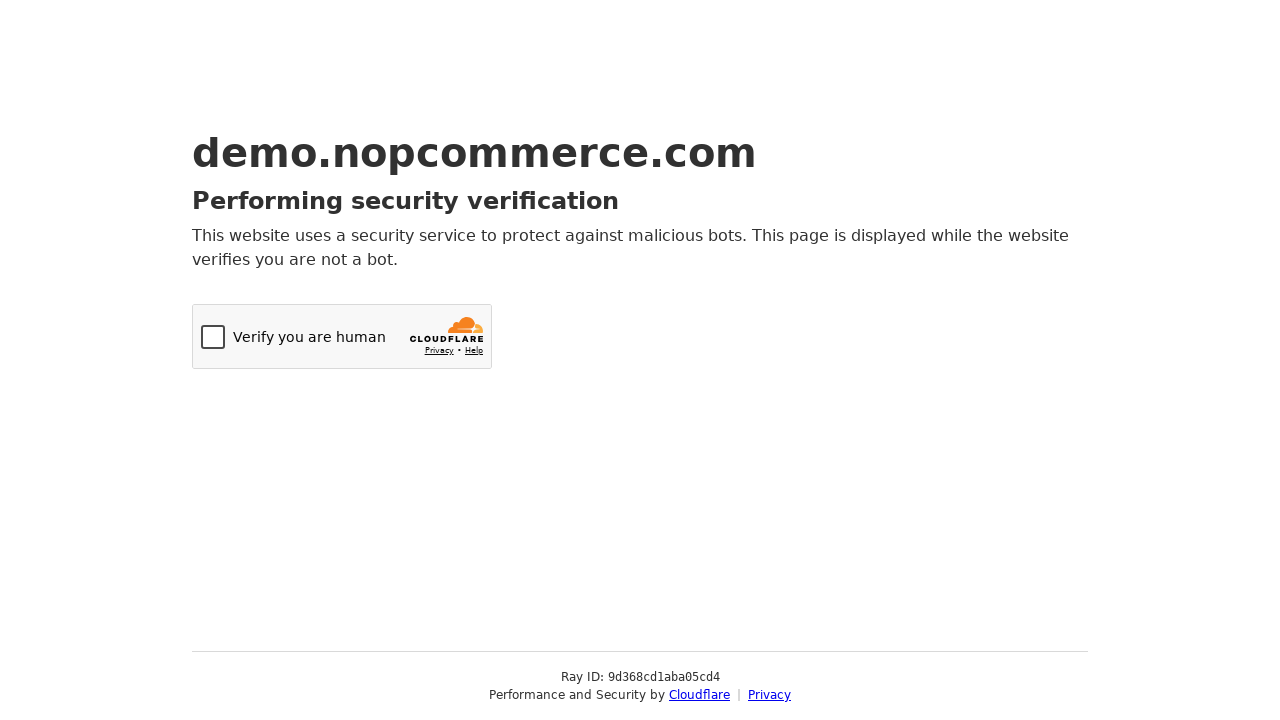